Tests clicking a button element that has duplicate IDs on the page, verifying the correct button is clicked by matching both ID and text content.

Starting URL: https://obstaclecourse.tricentis.com/Obstacles/22505

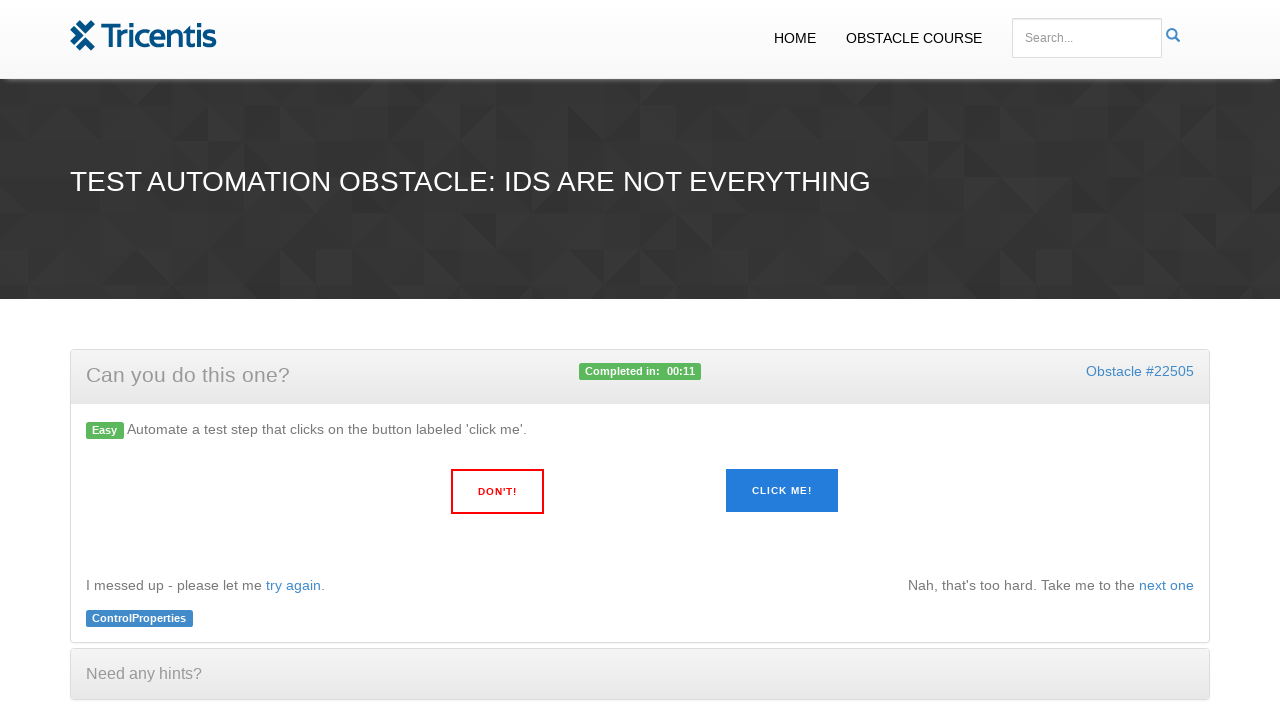

Clicked button with ID 'dontuseid' and text 'Click me!' to handle duplicate IDs at (782, 491) on xpath=//*[@id="dontuseid" and text()="Click me!"]
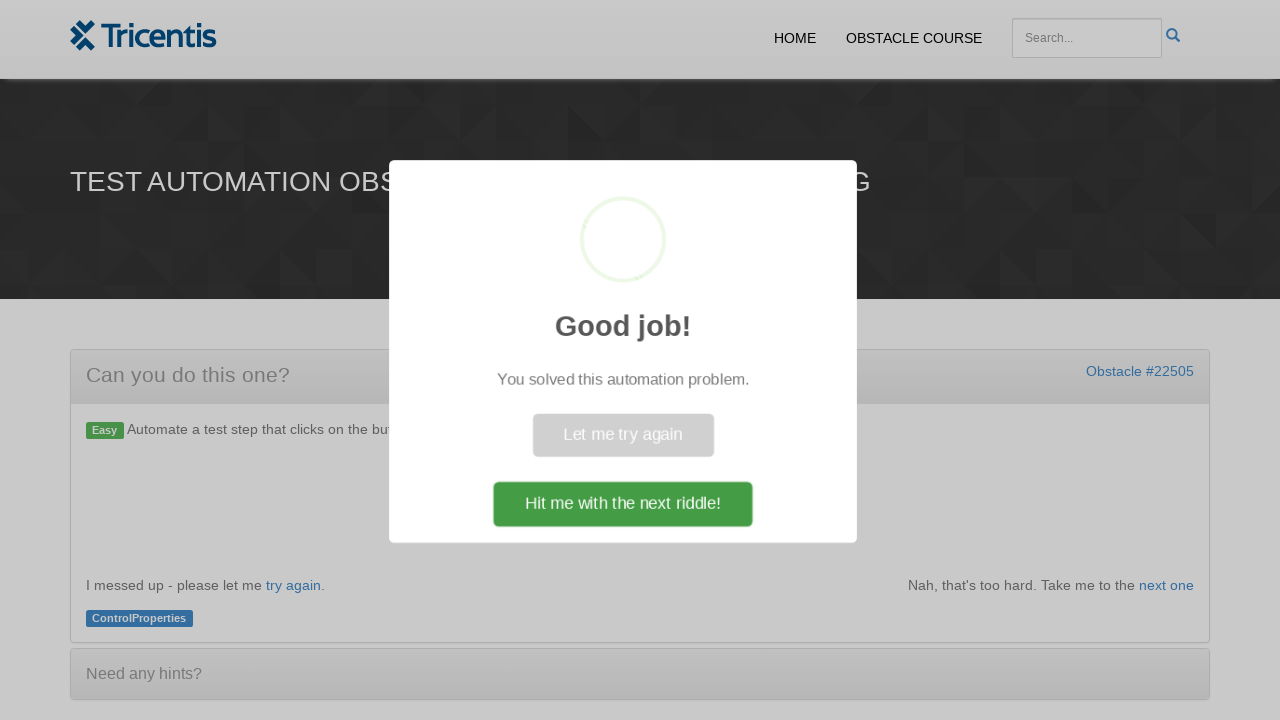

Success popup appeared
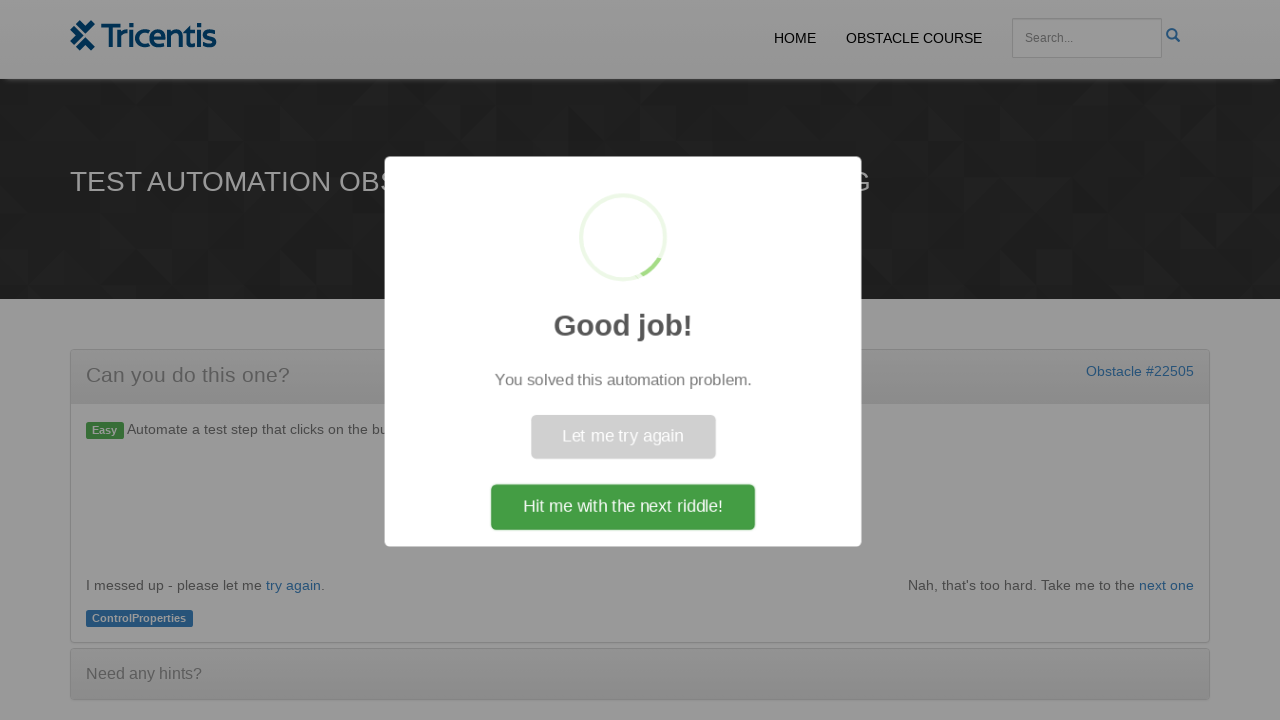

Retrieved success message text
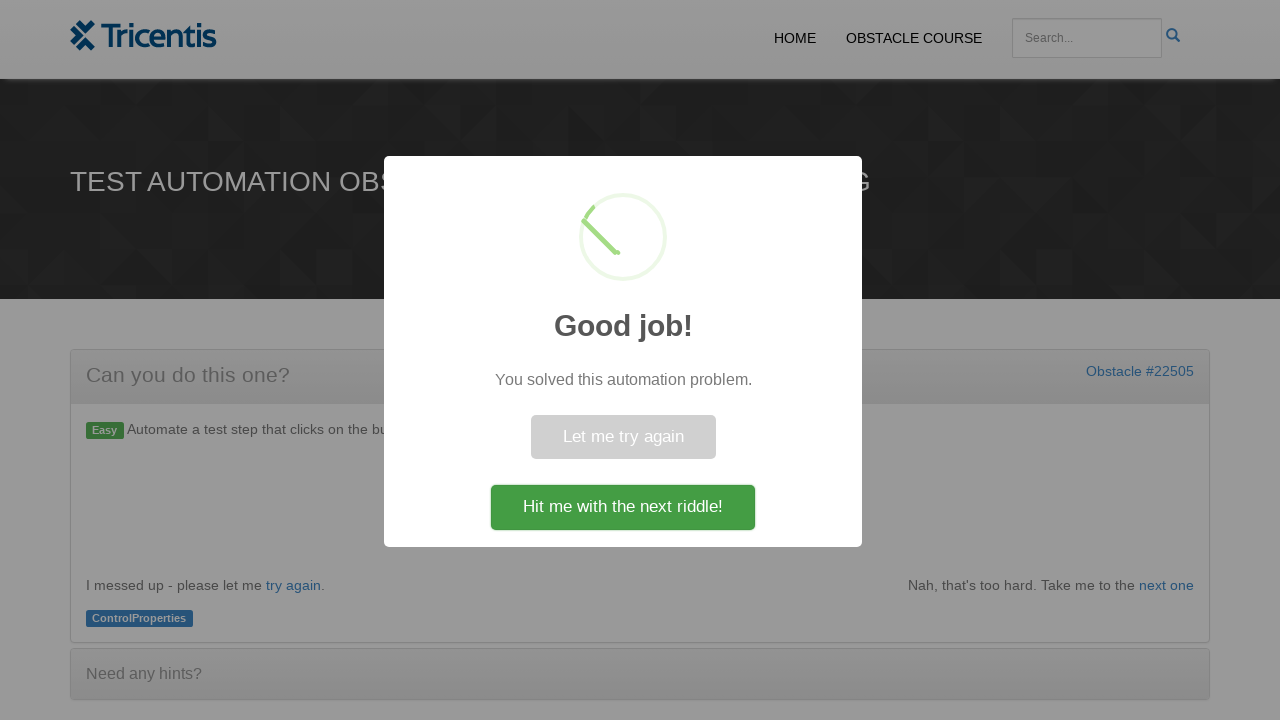

Verified success message displays 'Good job!'
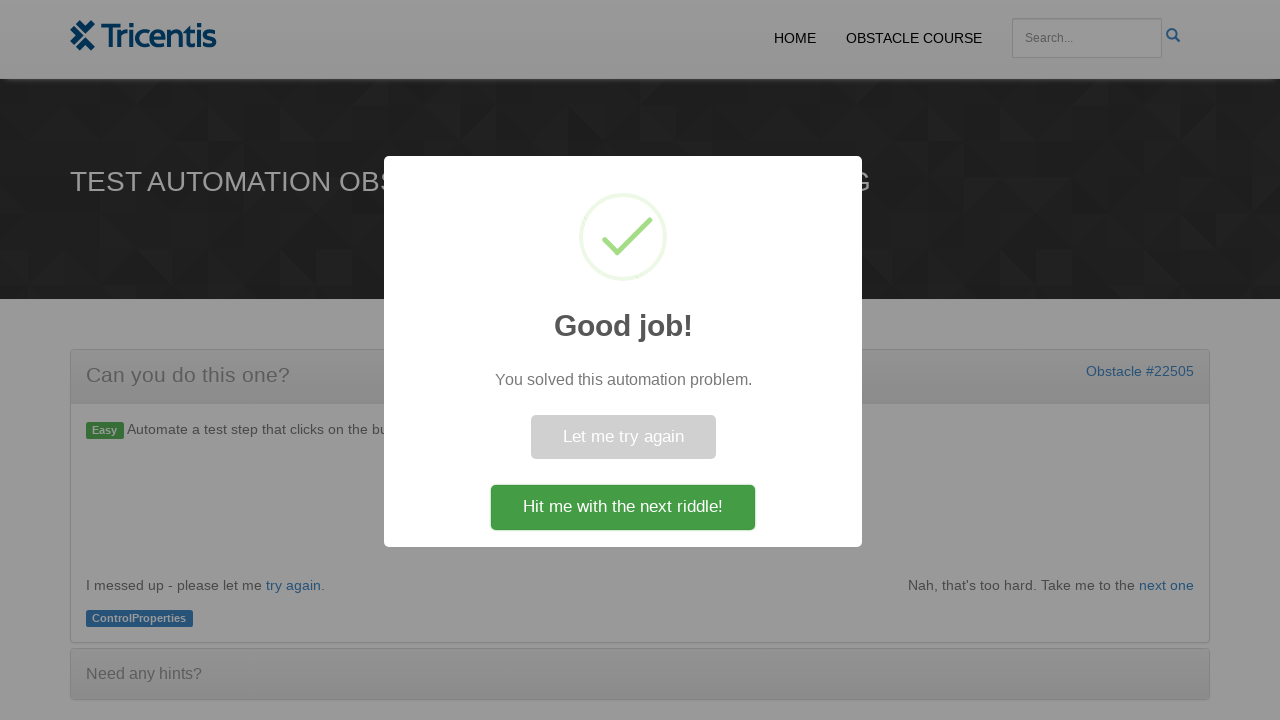

Clicked cancel button to dismiss popup at (623, 437) on .cancel
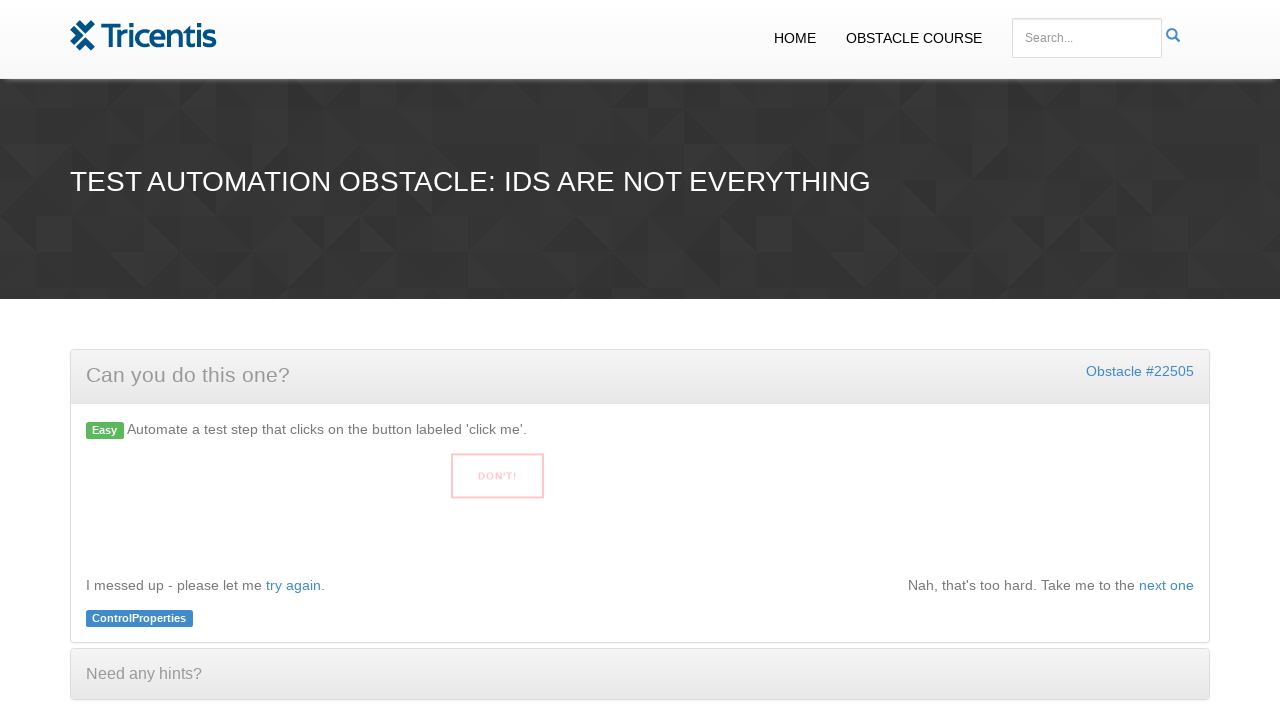

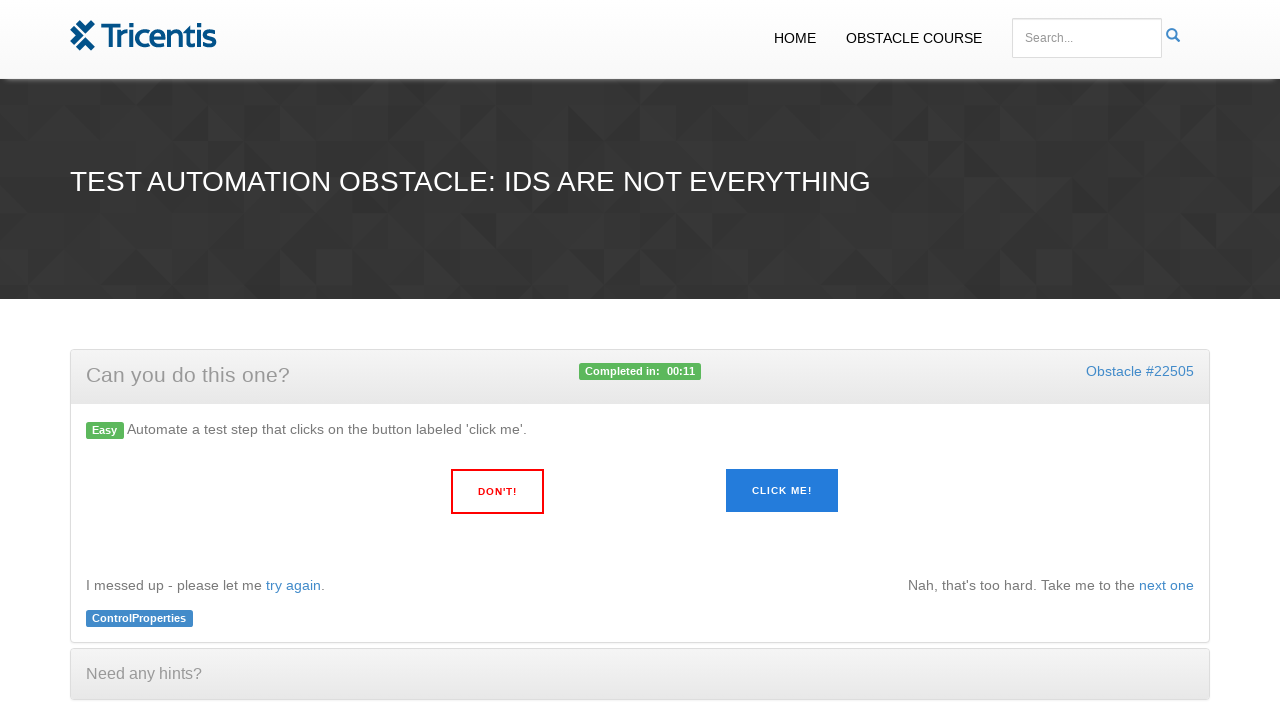